Tests that the Clear completed button is hidden when no items are completed

Starting URL: https://demo.playwright.dev/todomvc

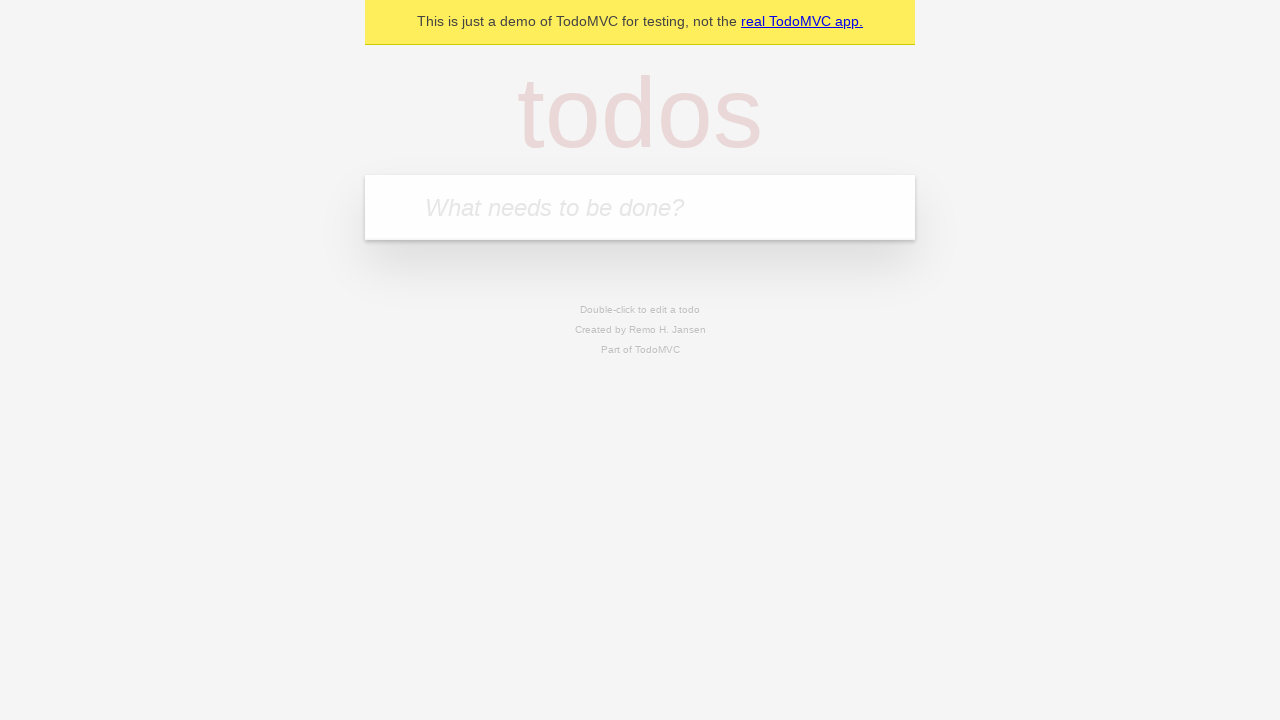

Filled first todo item 'buy some cheese' on internal:attr=[placeholder="What needs to be done?"i]
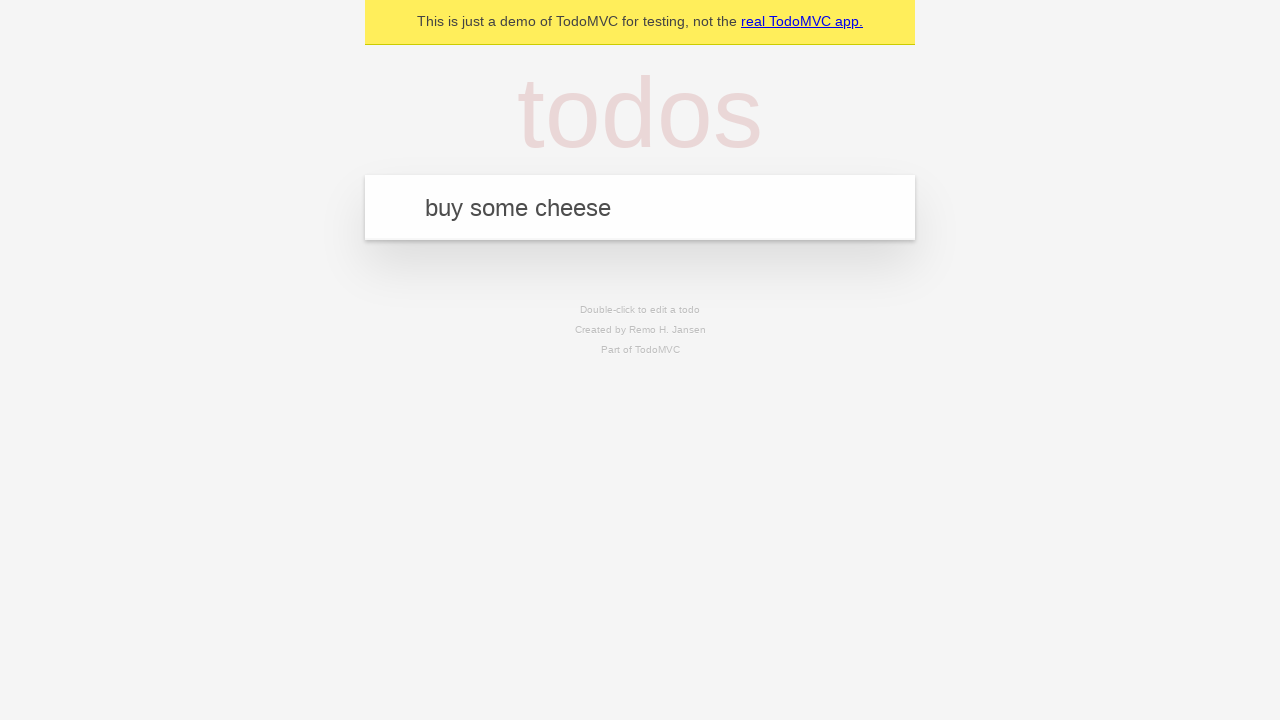

Pressed Enter to add first todo on internal:attr=[placeholder="What needs to be done?"i]
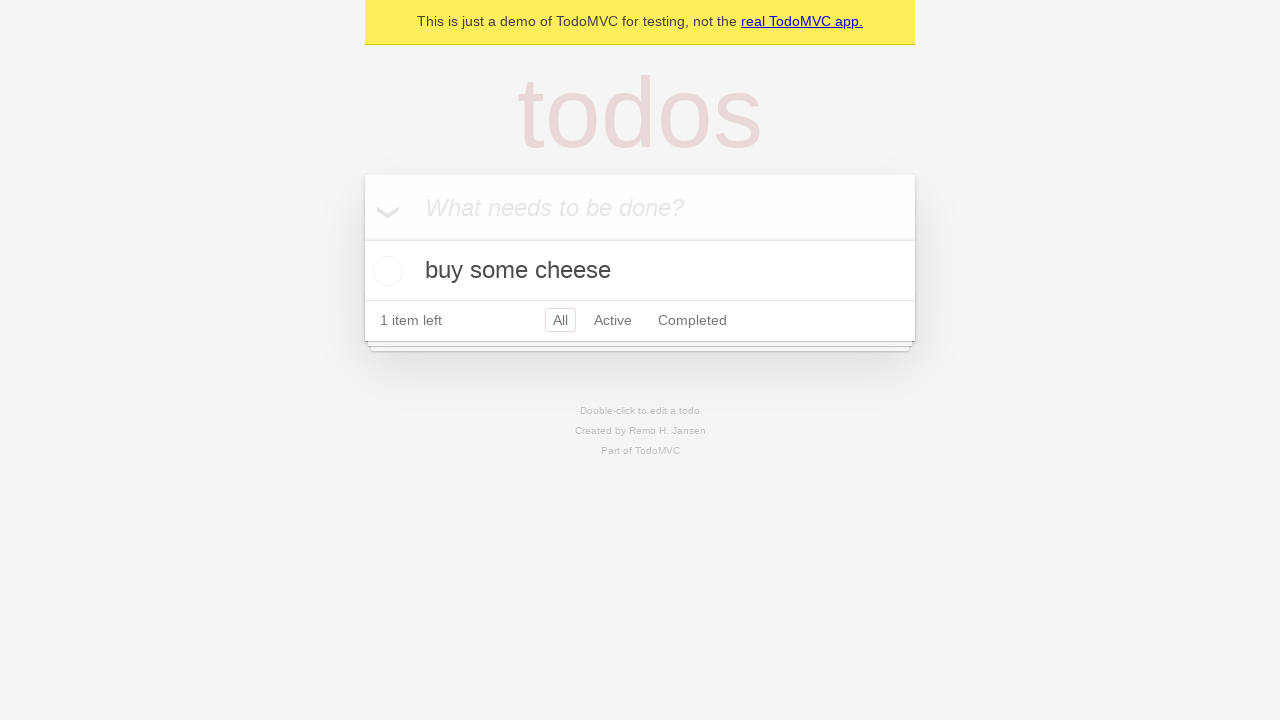

Filled second todo item 'feed the cat' on internal:attr=[placeholder="What needs to be done?"i]
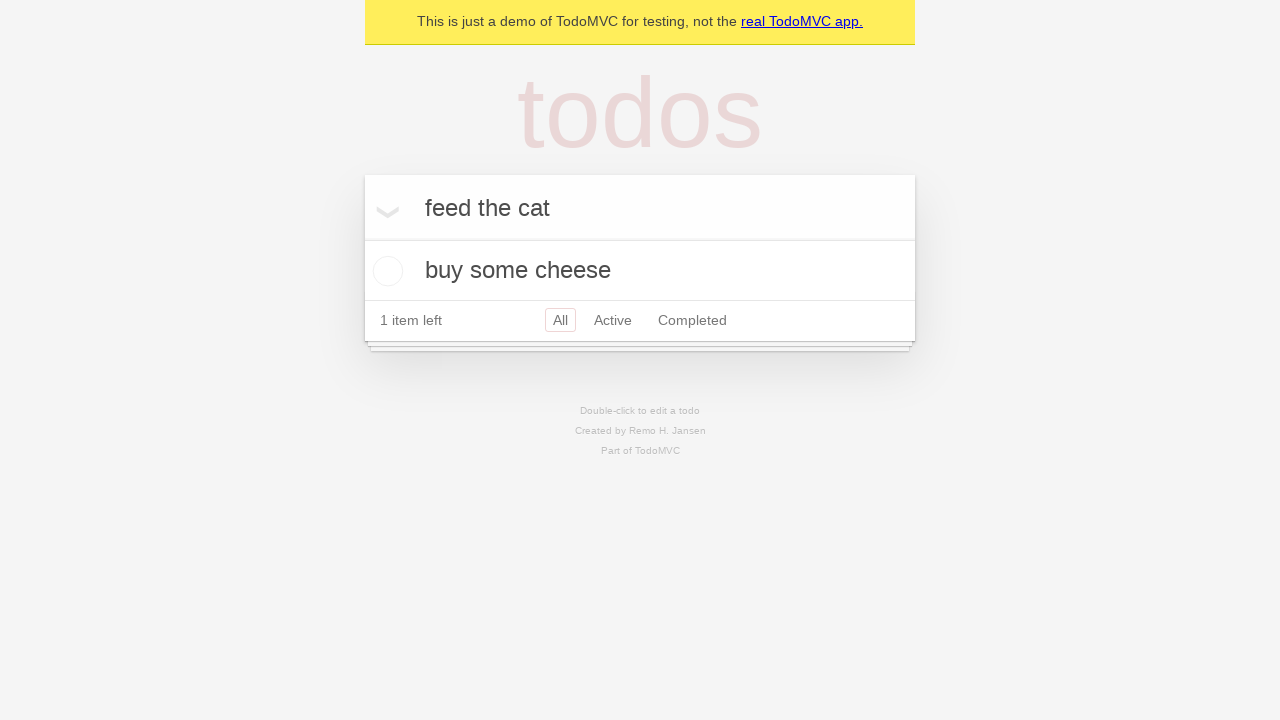

Pressed Enter to add second todo on internal:attr=[placeholder="What needs to be done?"i]
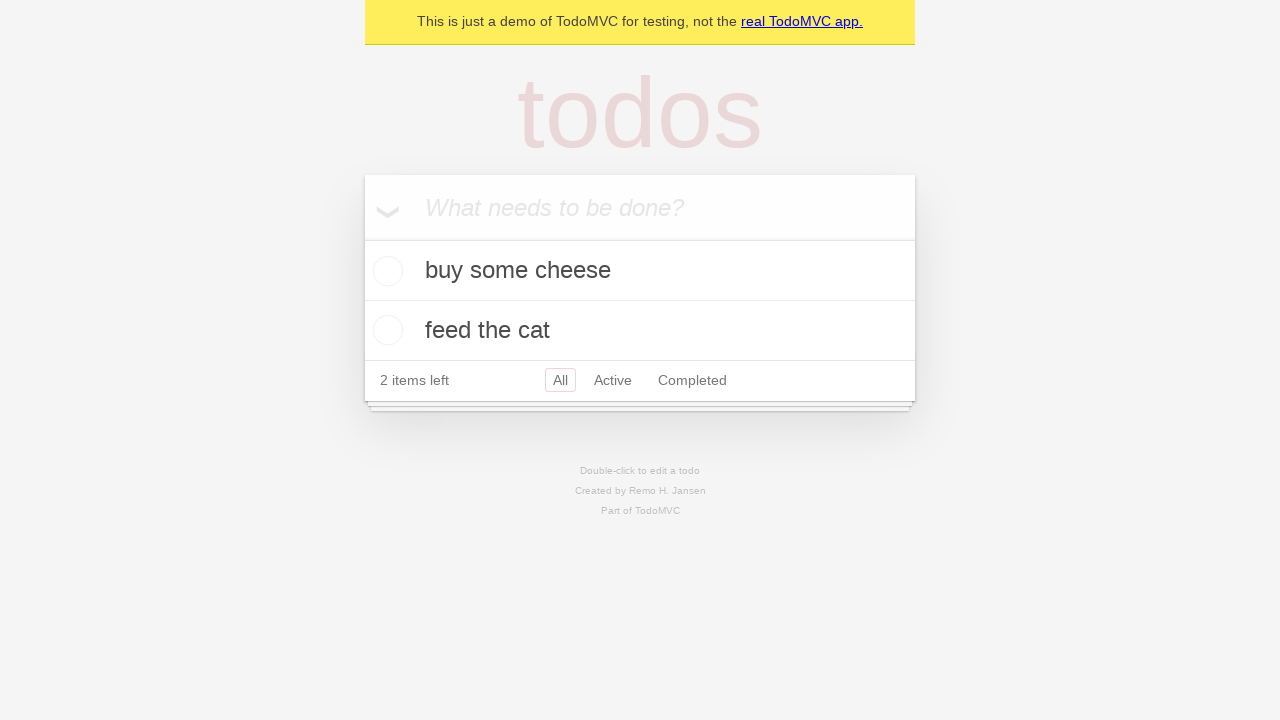

Filled third todo item 'book a doctors appointment' on internal:attr=[placeholder="What needs to be done?"i]
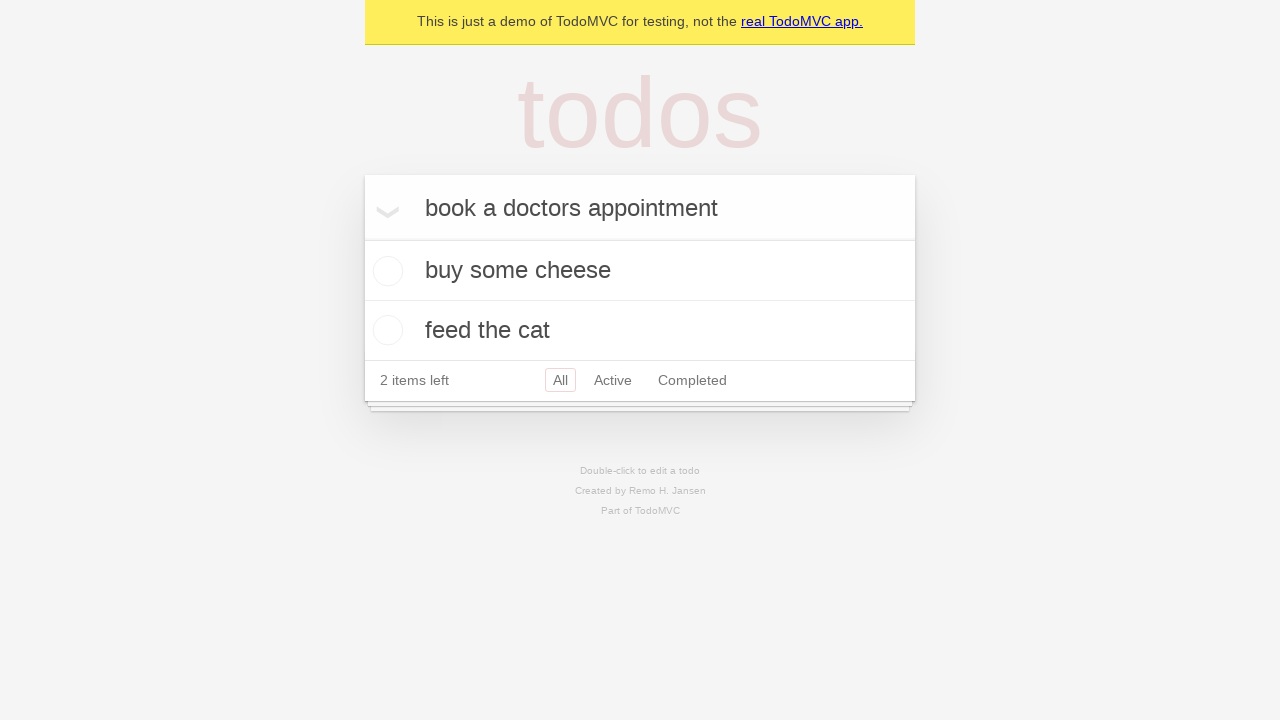

Pressed Enter to add third todo on internal:attr=[placeholder="What needs to be done?"i]
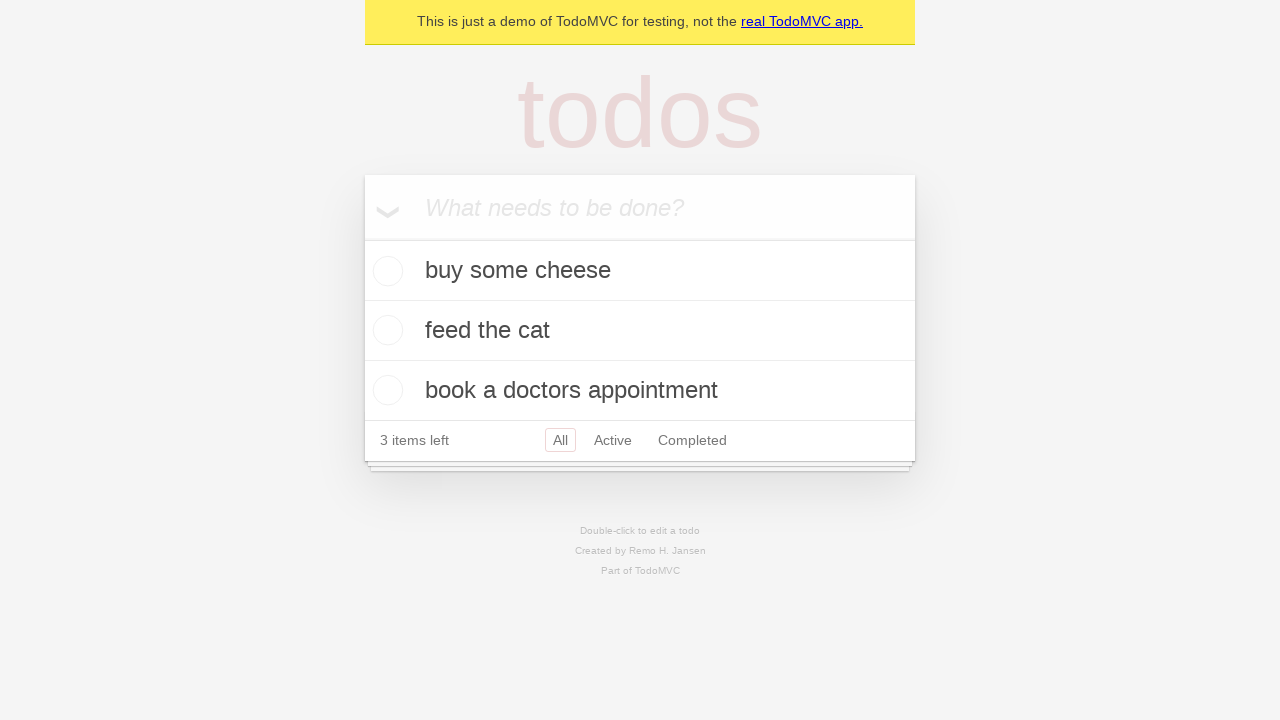

Checked the first todo item as completed at (385, 271) on .todo-list li .toggle >> nth=0
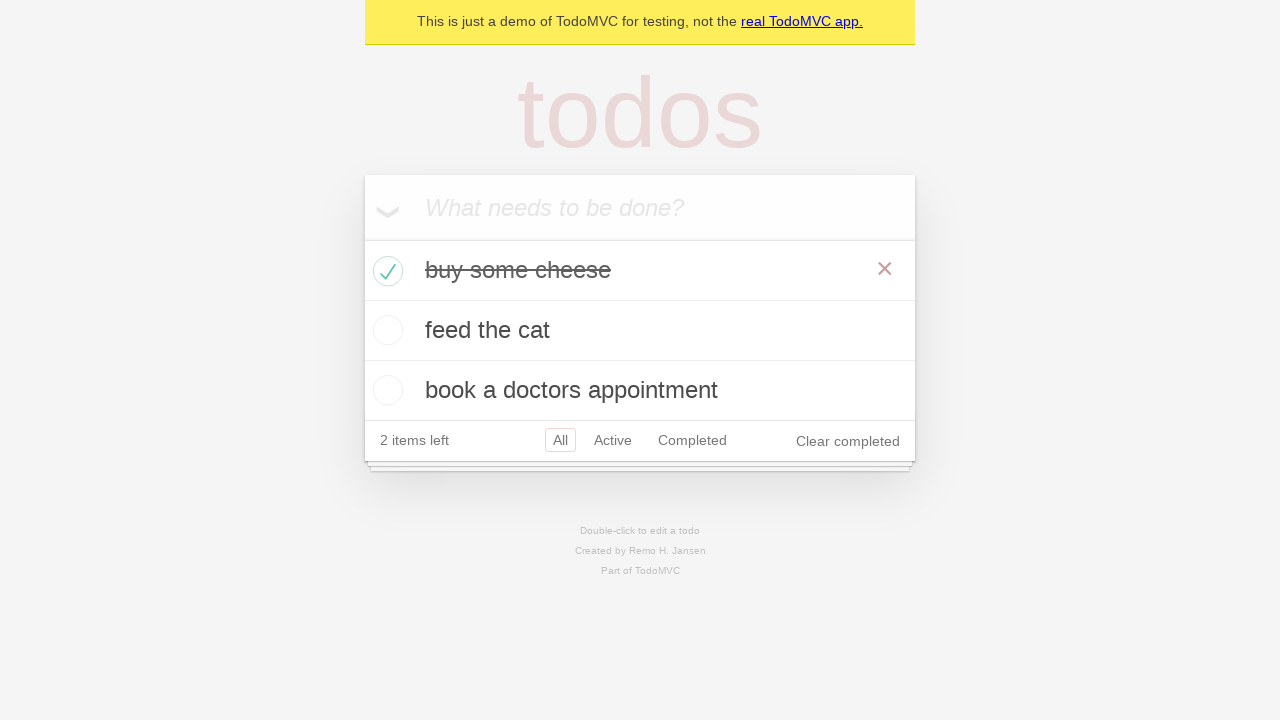

Clicked 'Clear completed' button to remove completed item at (848, 441) on internal:role=button[name="Clear completed"i]
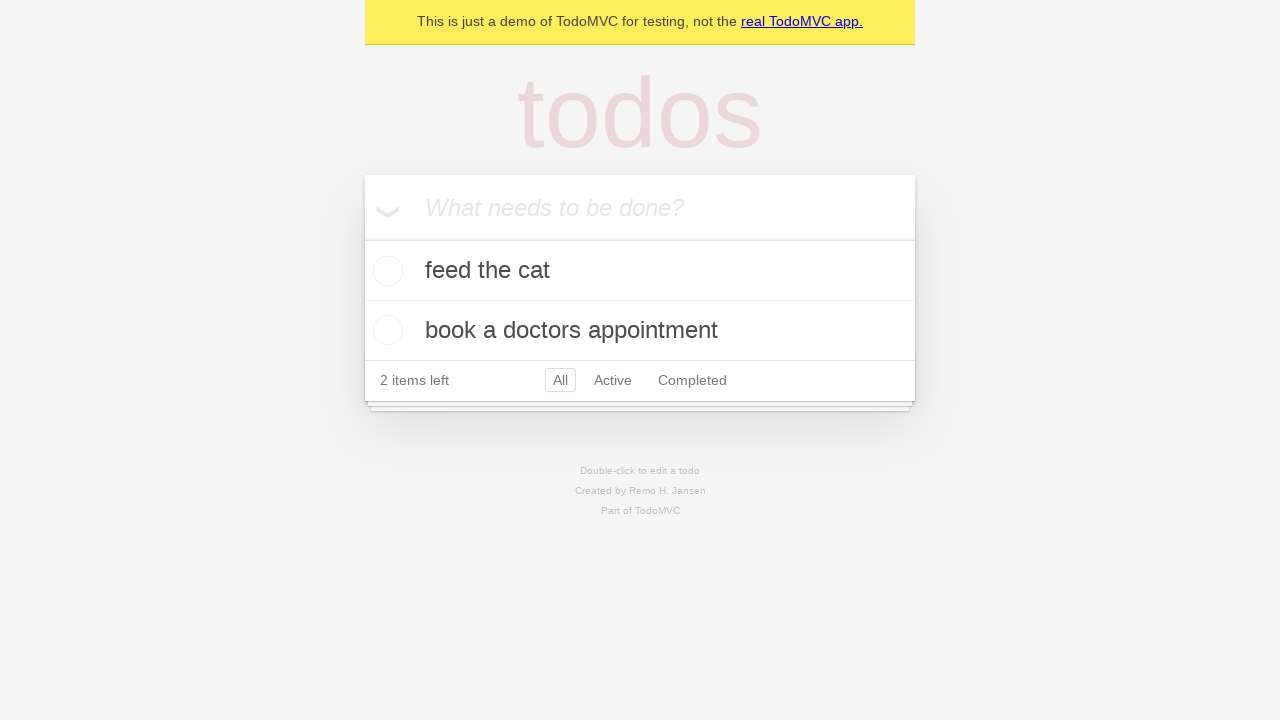

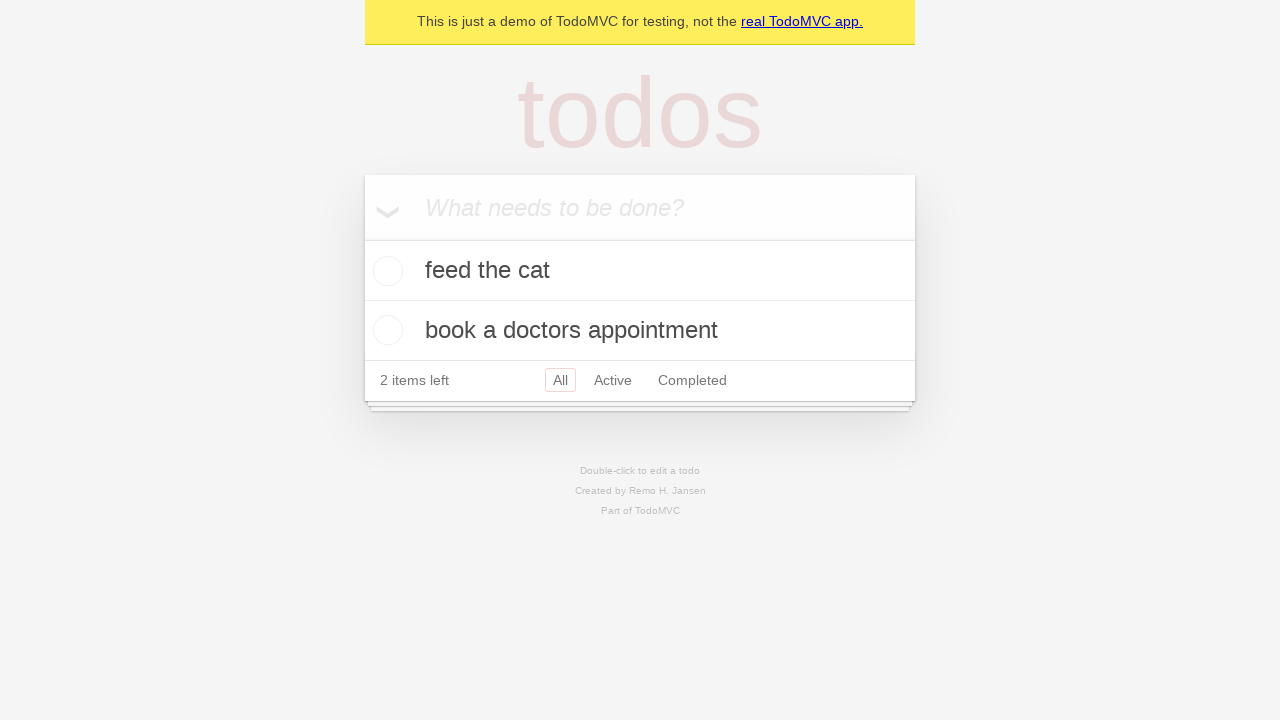